Validates web elements on the home page are displayed correctly, checks the page header background, and tests navigation buttons to Bio, Contacto, and Portfolio pages.

Starting URL: http://www.martinaseminara.com.ar

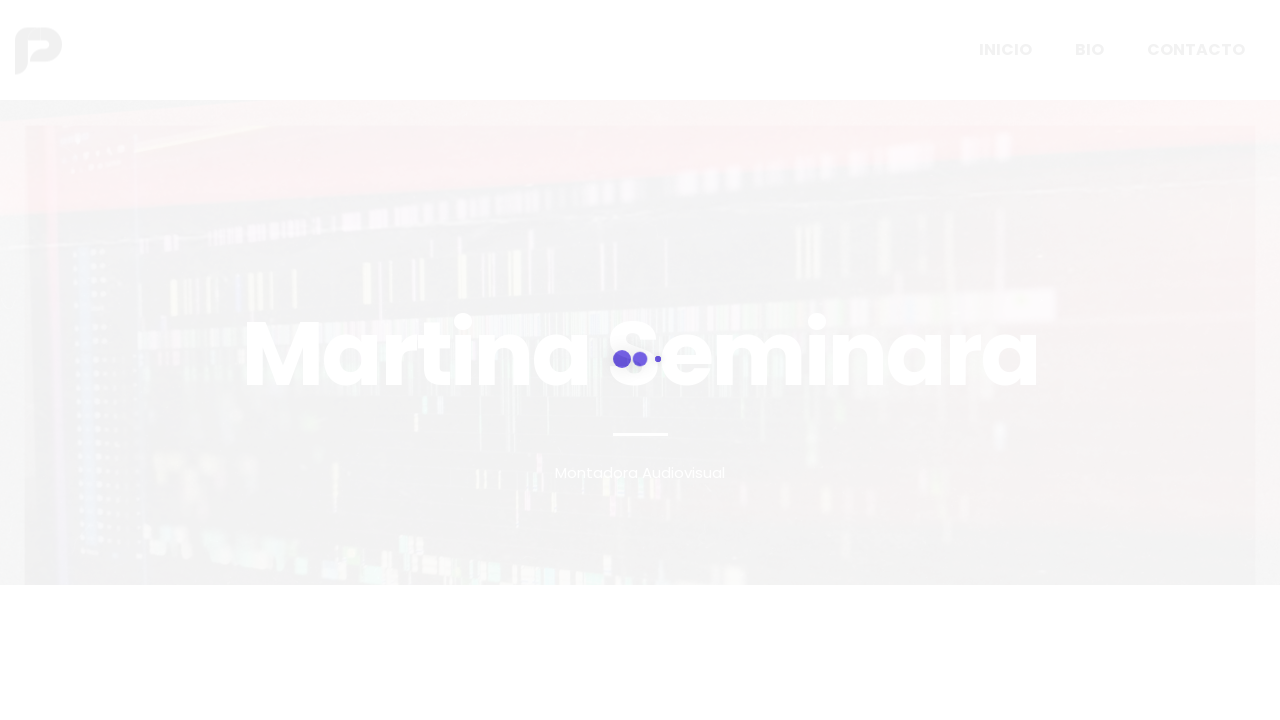

Waited for main title 'Martina Seminara' to load
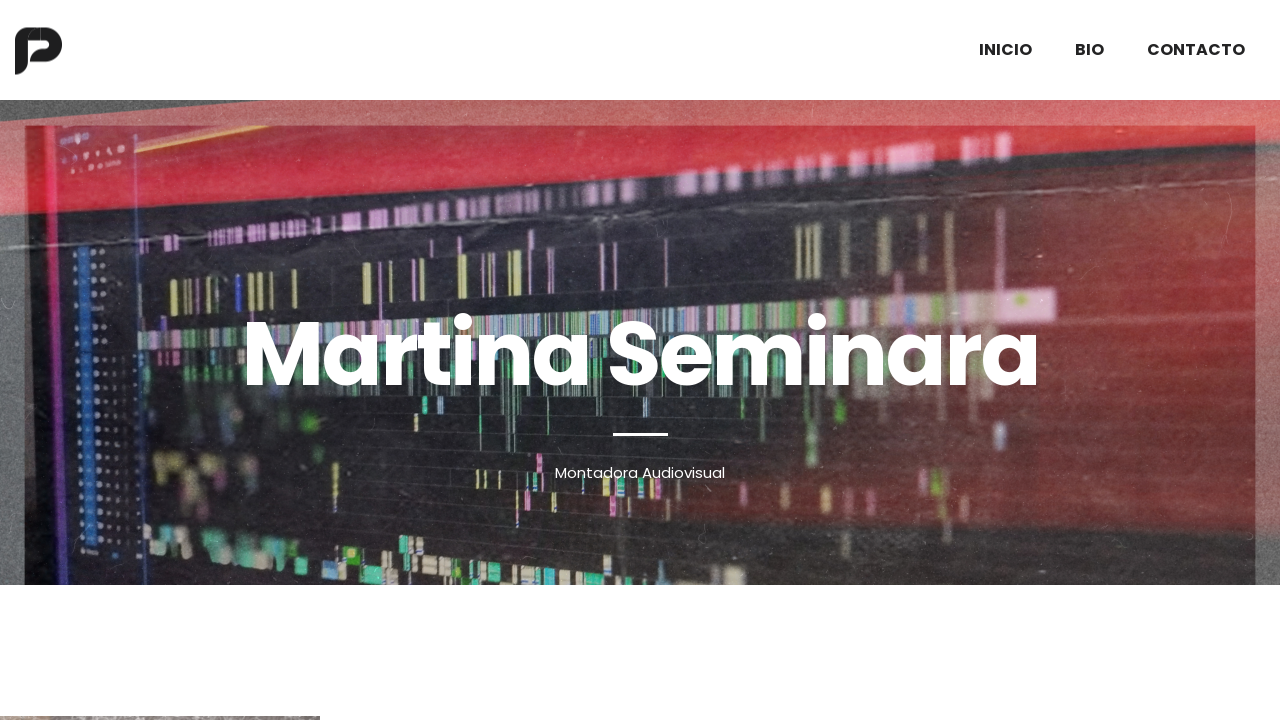

Verified main title 'Martina Seminara' is visible
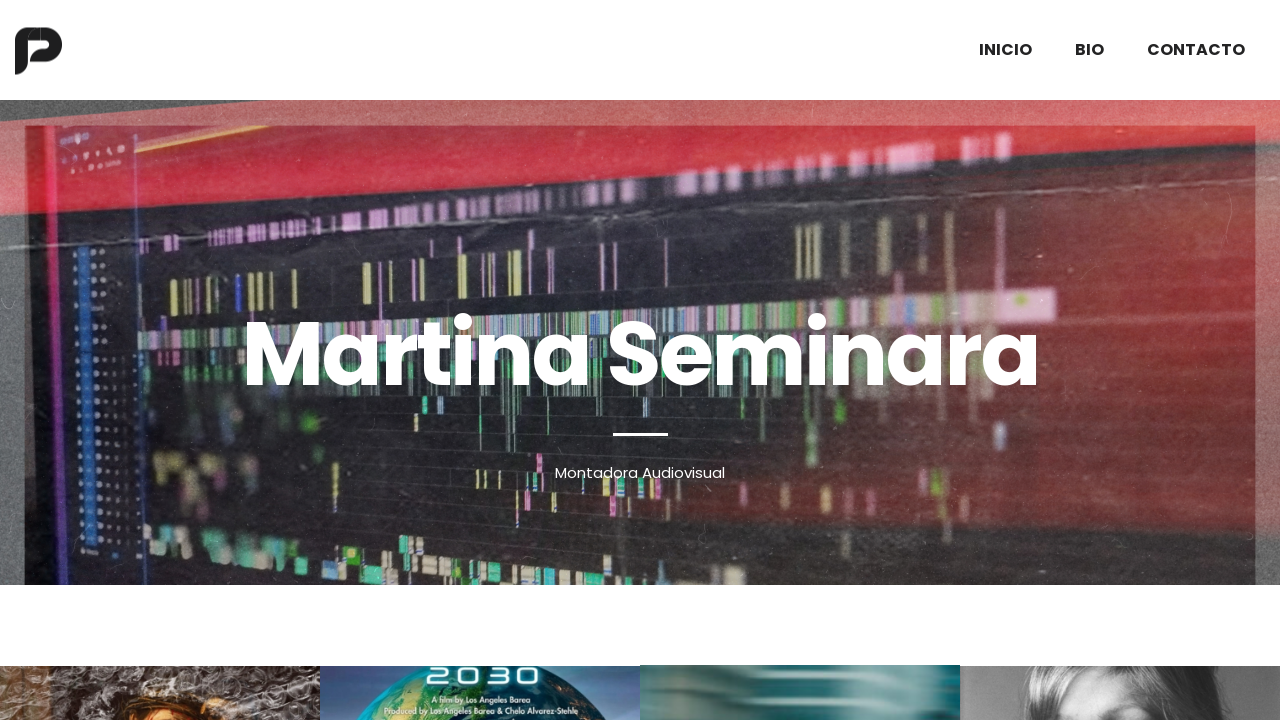

Verified subtitle 'Montadora Audiovisual' is visible
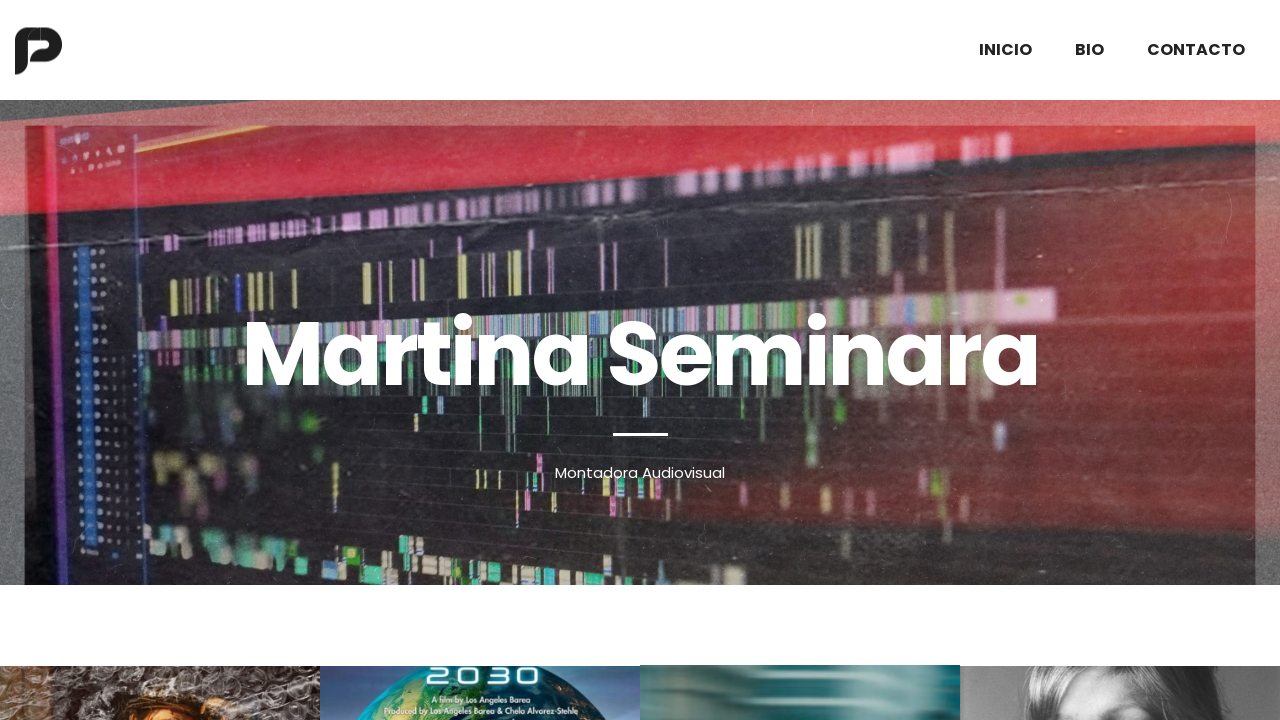

Clicked on Bio menu button at (1090, 50) on text=Bio
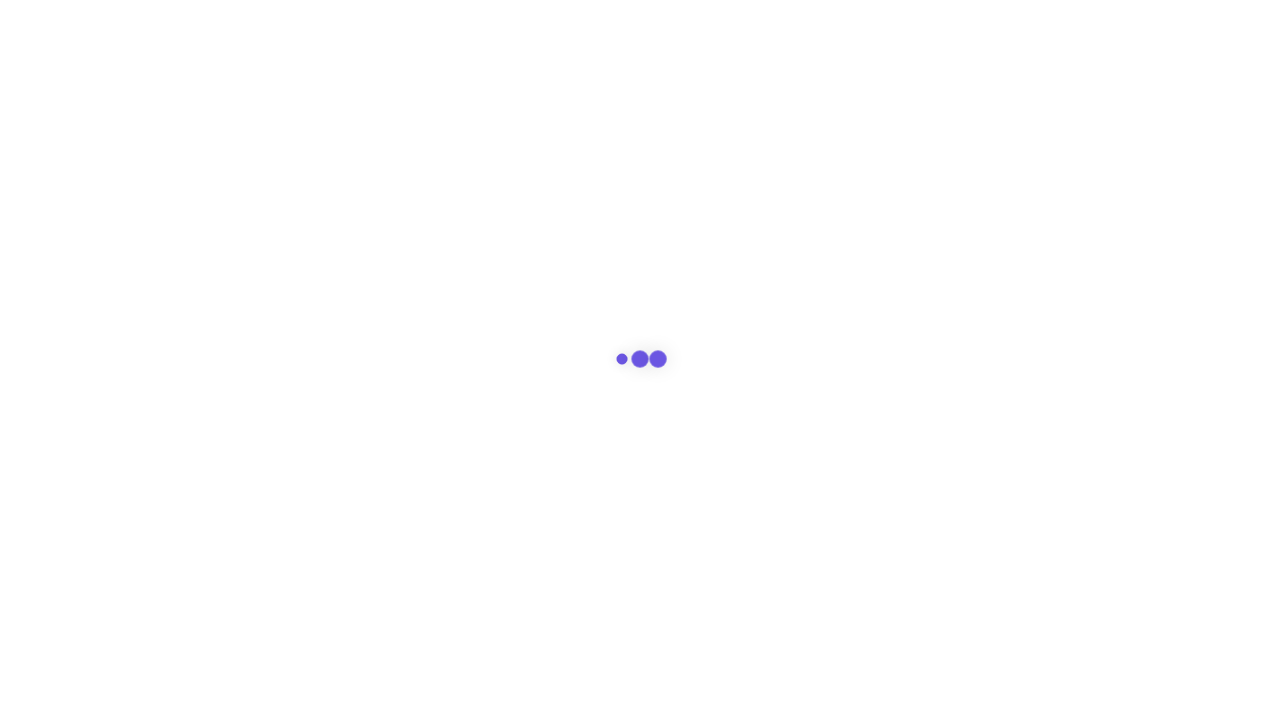

Waited for BIO page to load
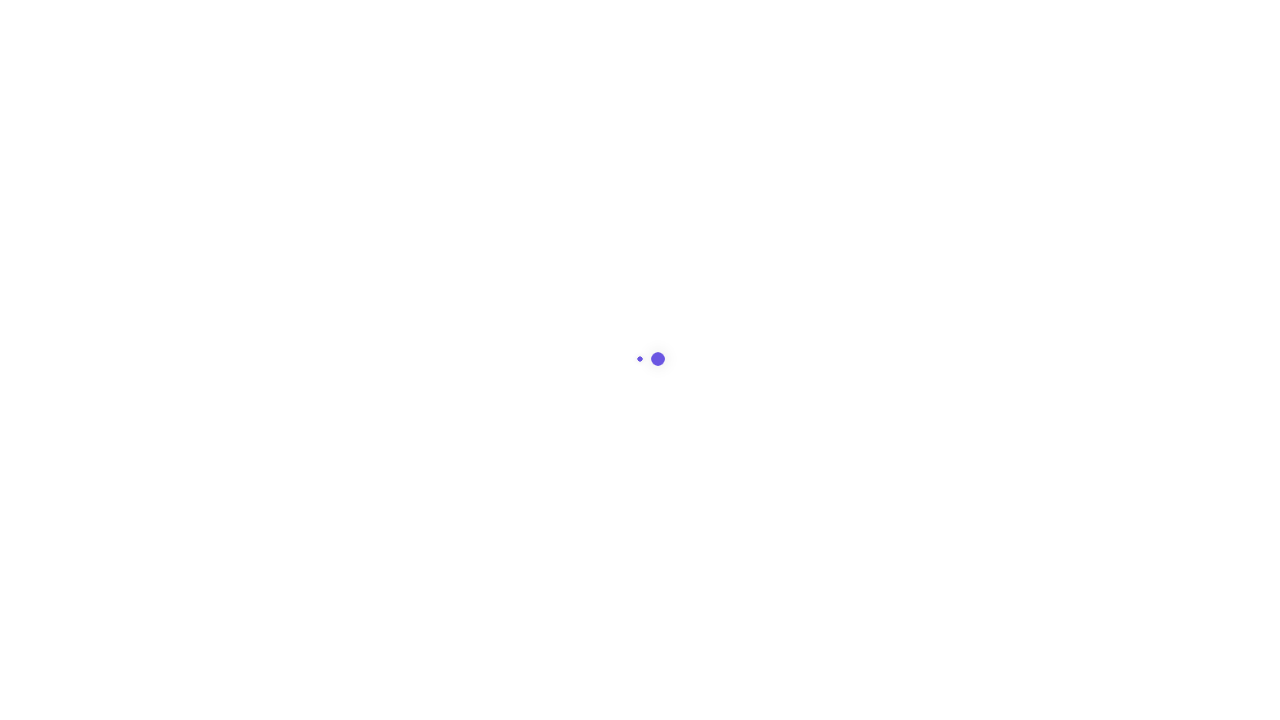

Verified BIO page title is visible
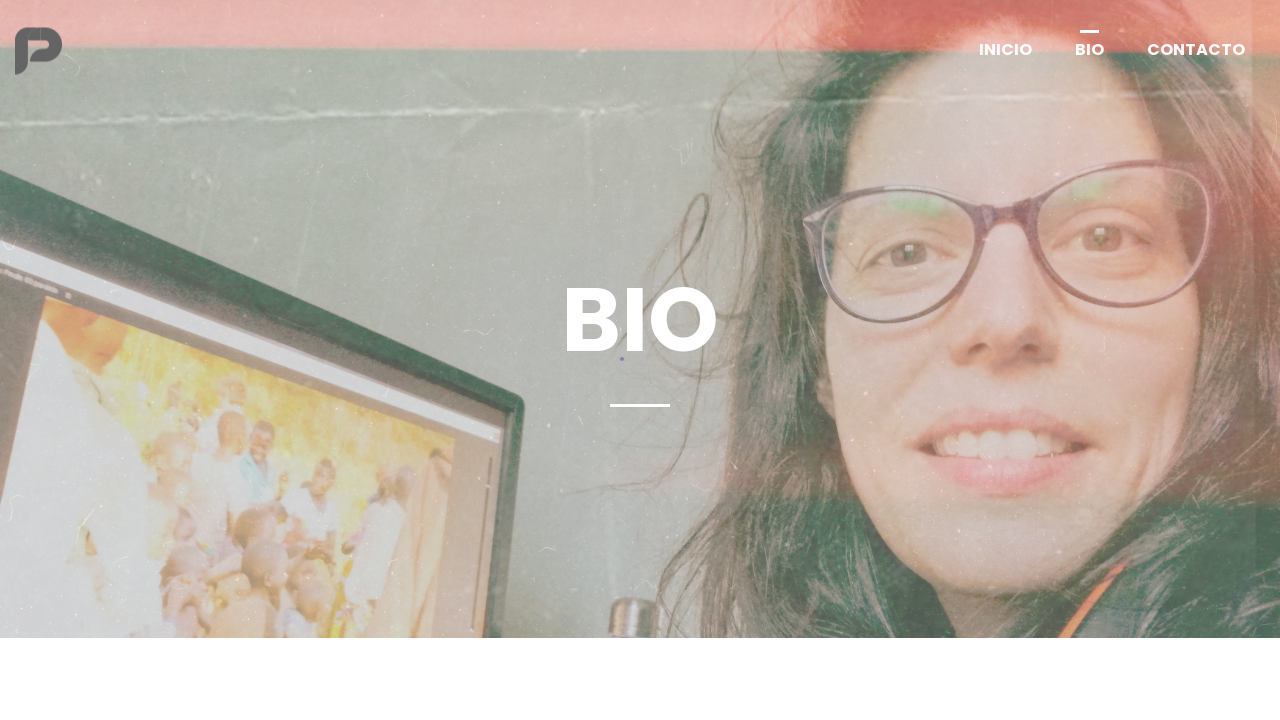

Clicked on Inicio menu to navigate back to home page at (1006, 50) on text=Inicio
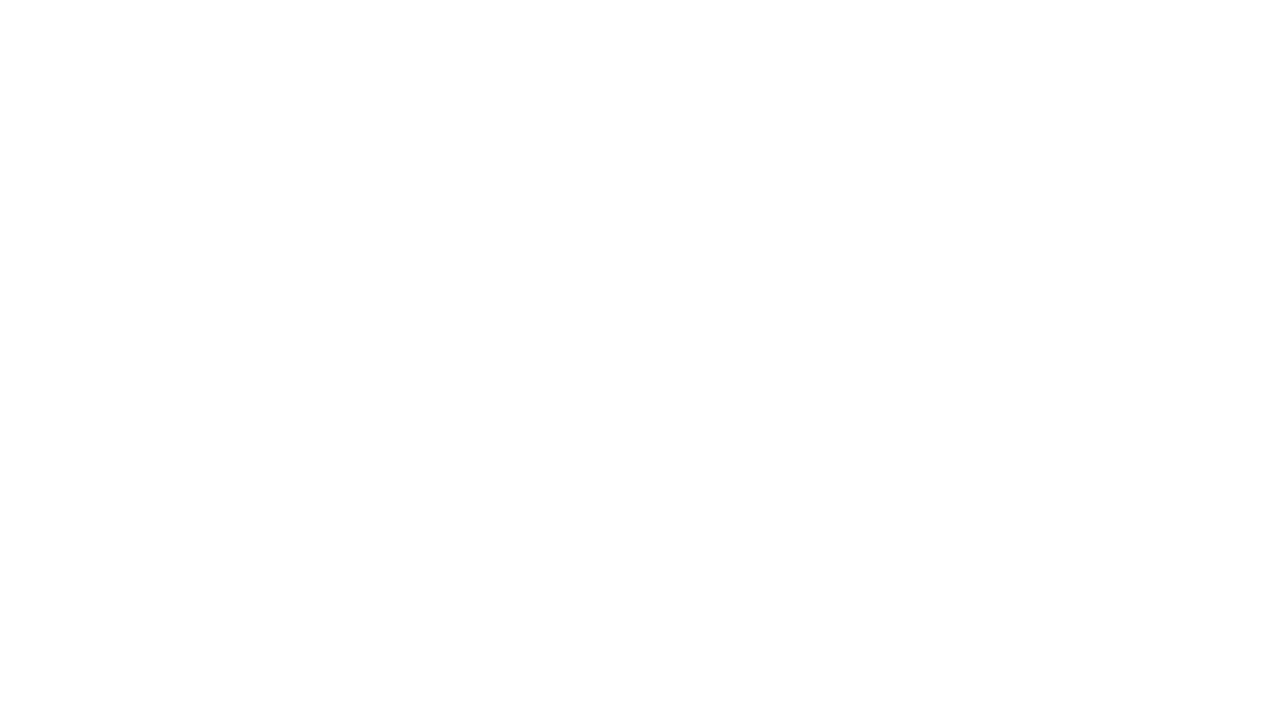

Waited for home page to fully load (networkidle)
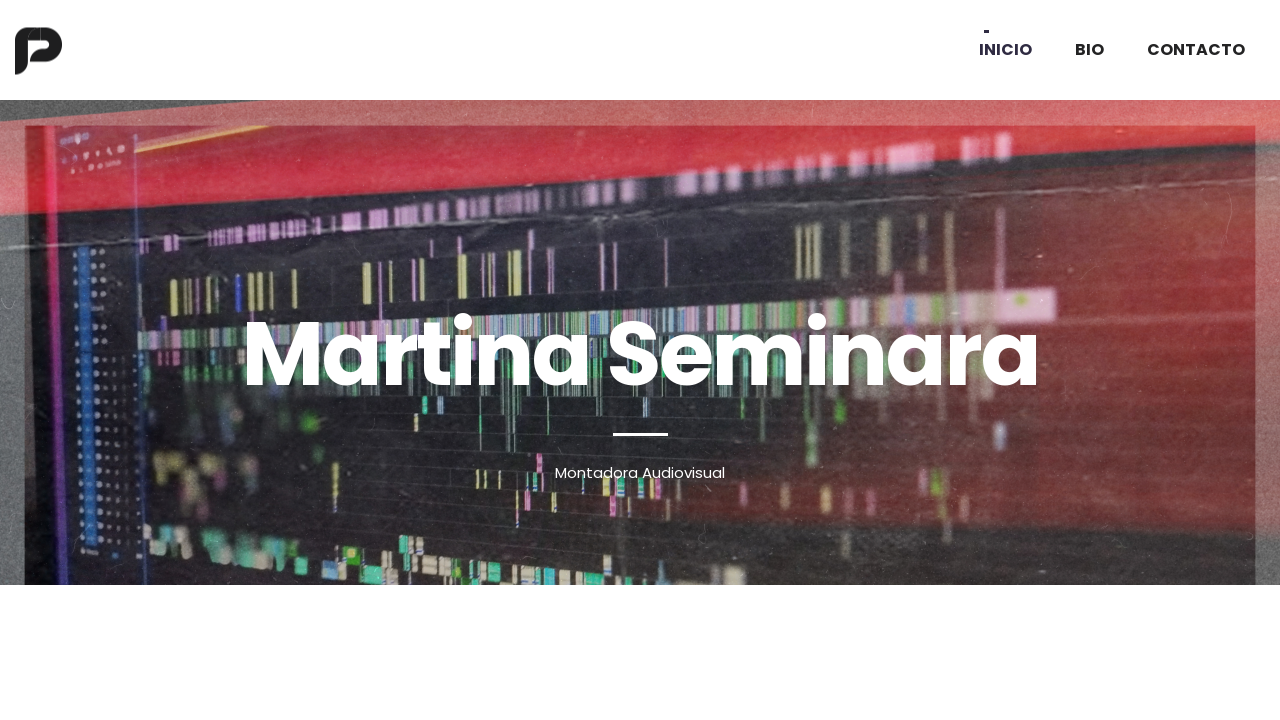

Clicked on Contacto menu button at (1196, 50) on text=Contacto
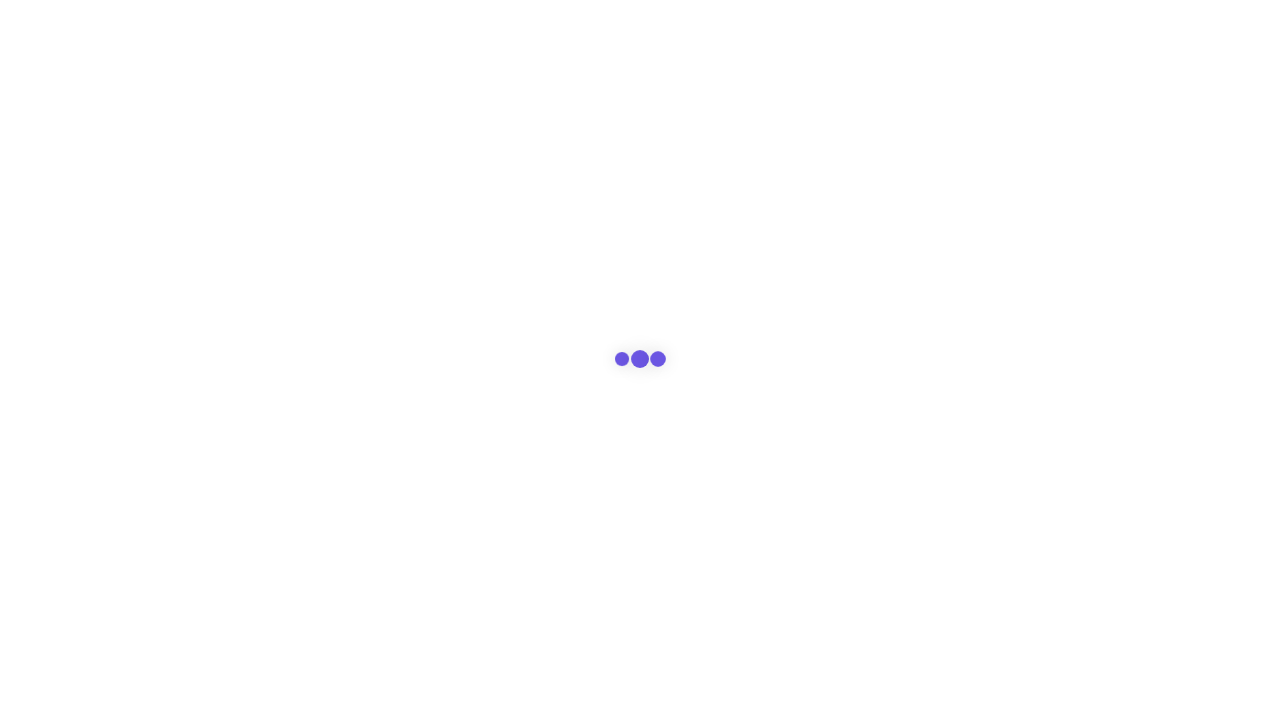

Waited for Contacto page to load
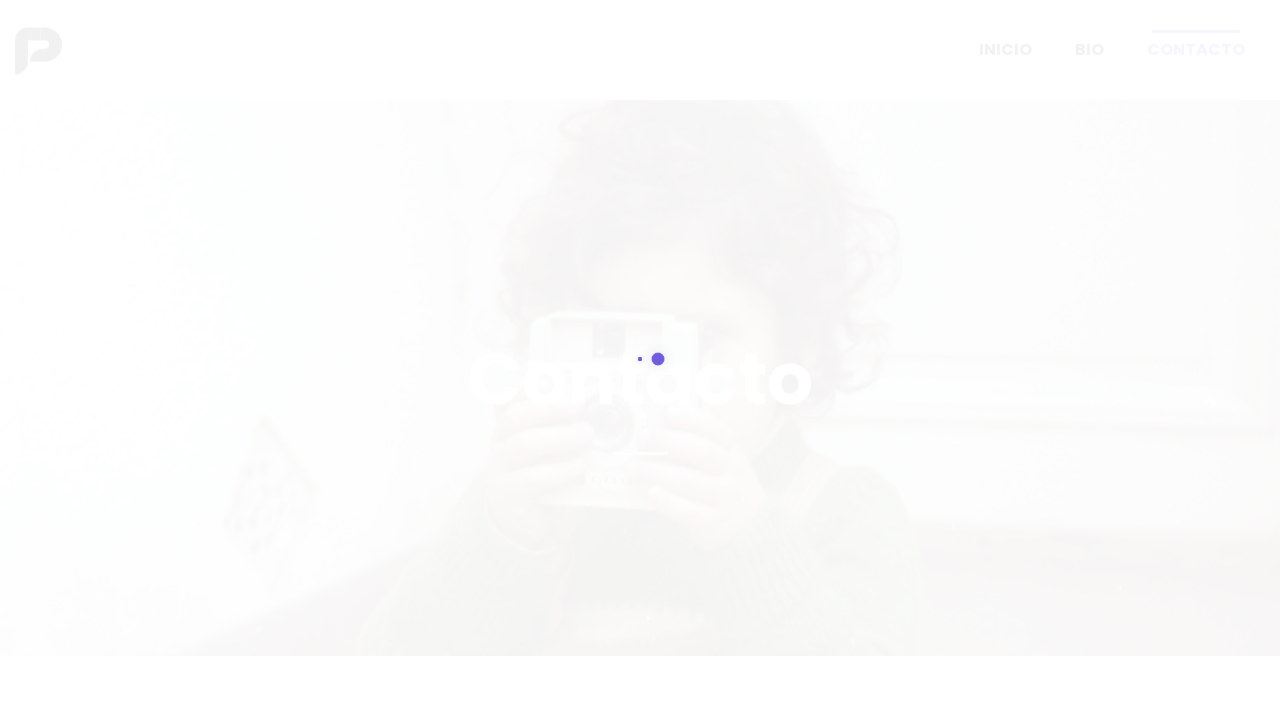

Clicked on Inicio menu to navigate back to home page at (1006, 50) on text=Inicio
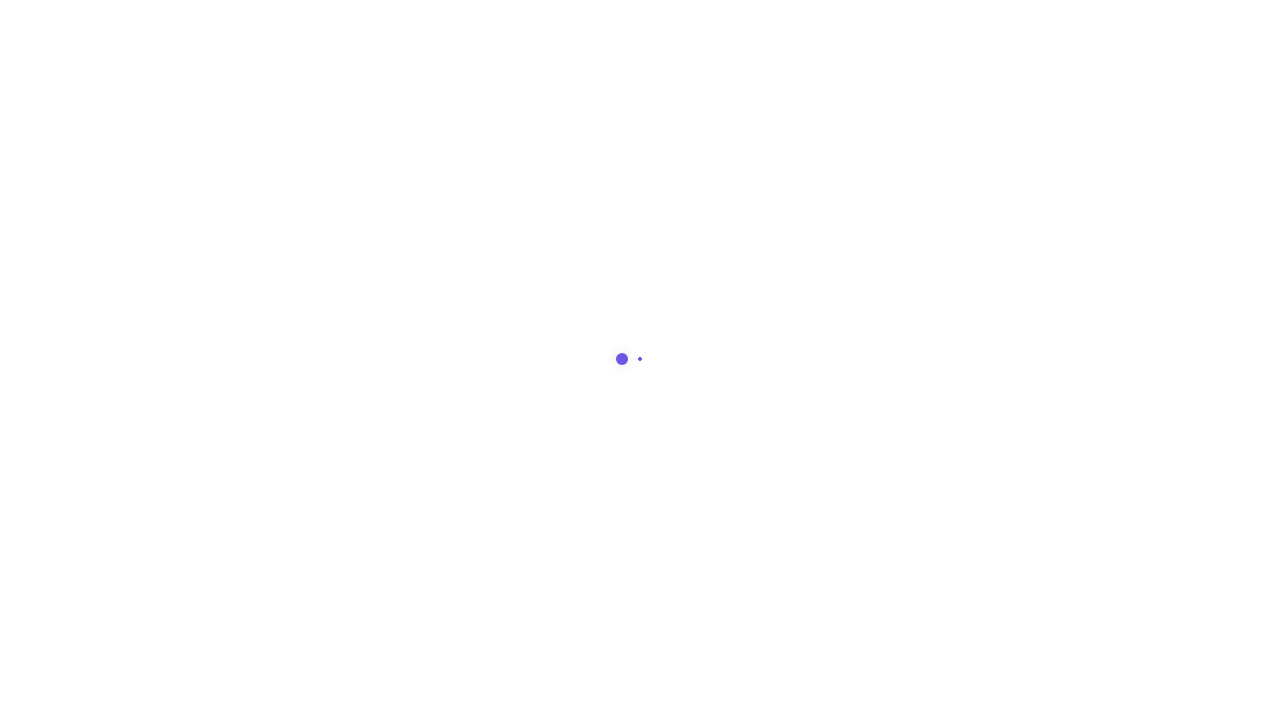

Waited for home page to fully load (networkidle)
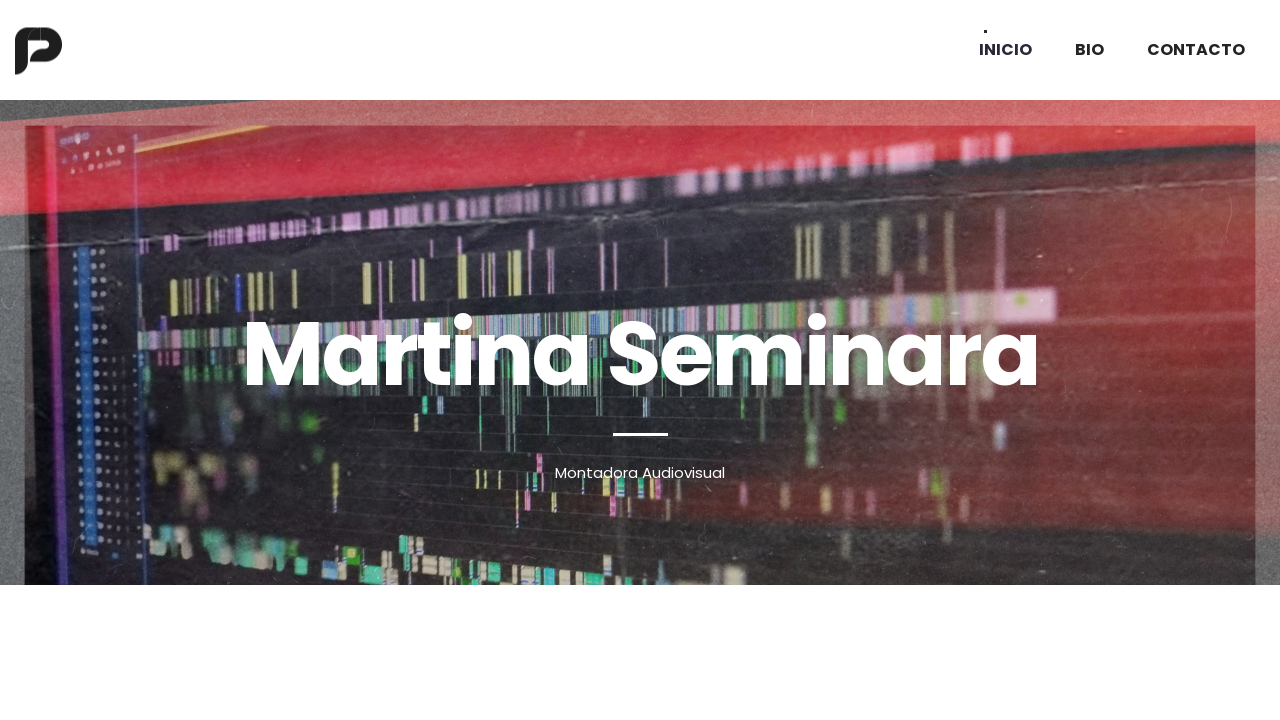

Located portfolio item element
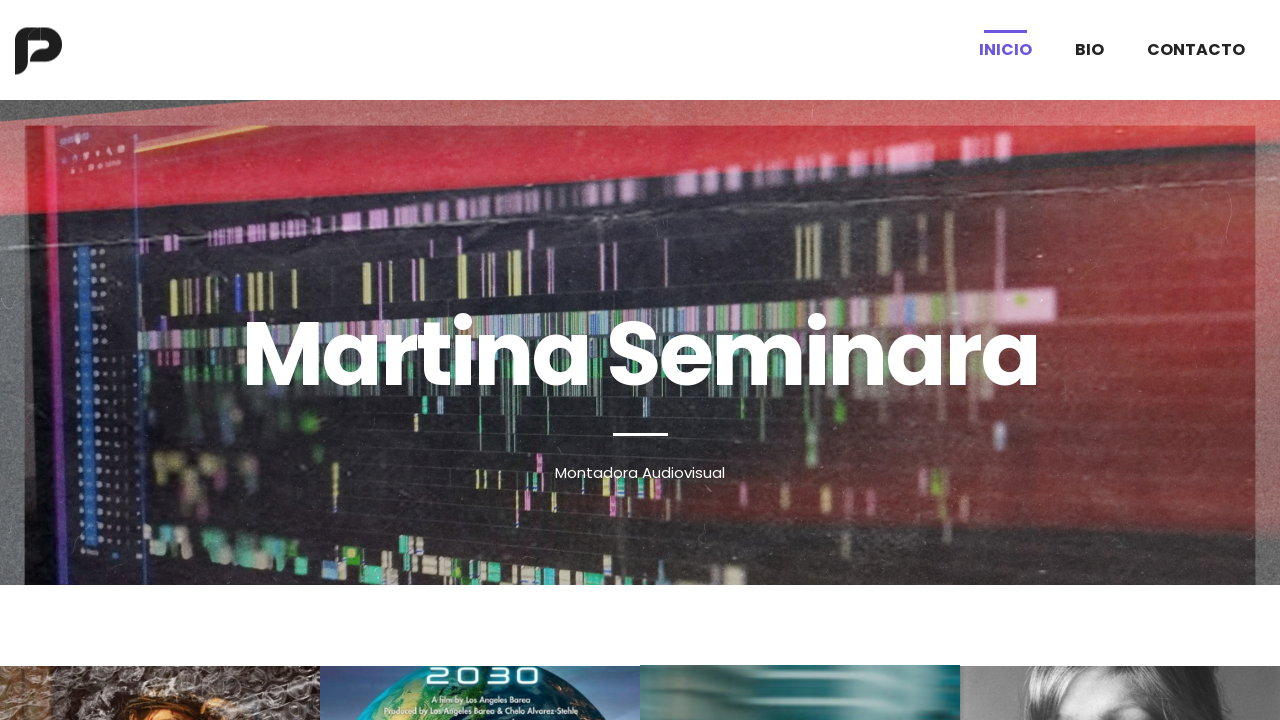

Waited for portfolio item to be visible
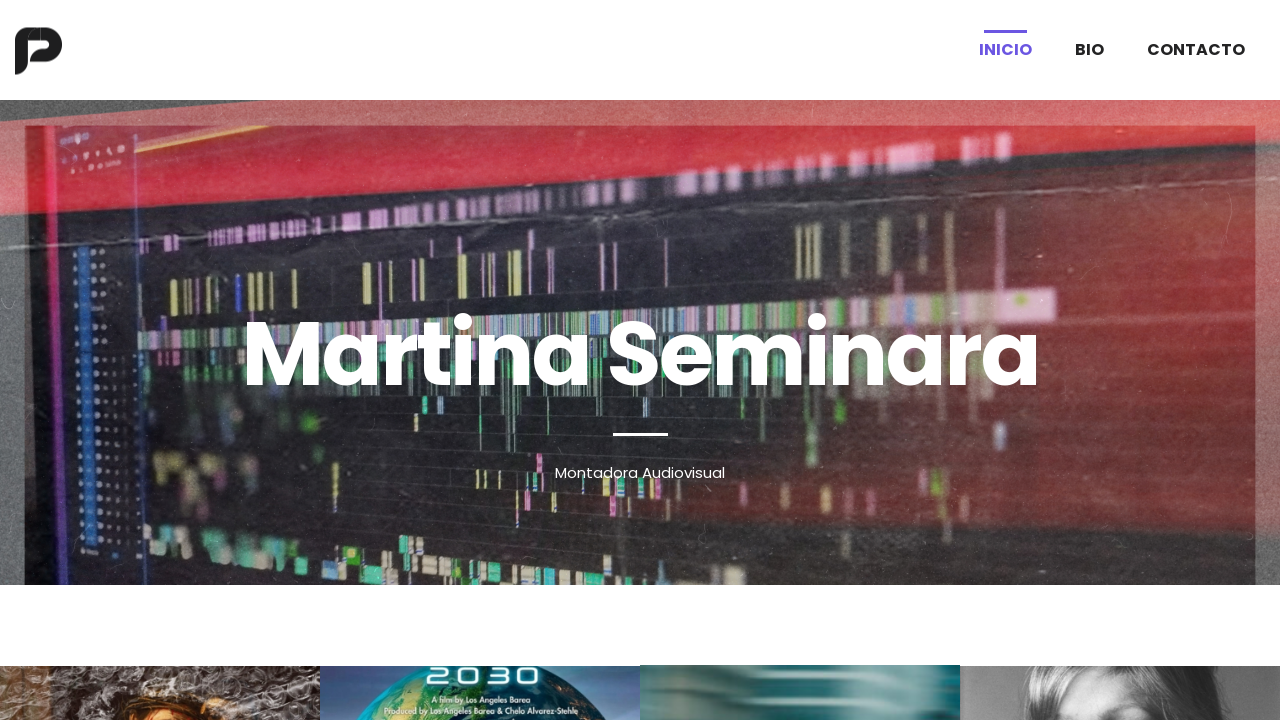

Hovered over portfolio item at (640, 360) on .portfolio-item, .project-item, [class*='portfolio'] >> nth=0
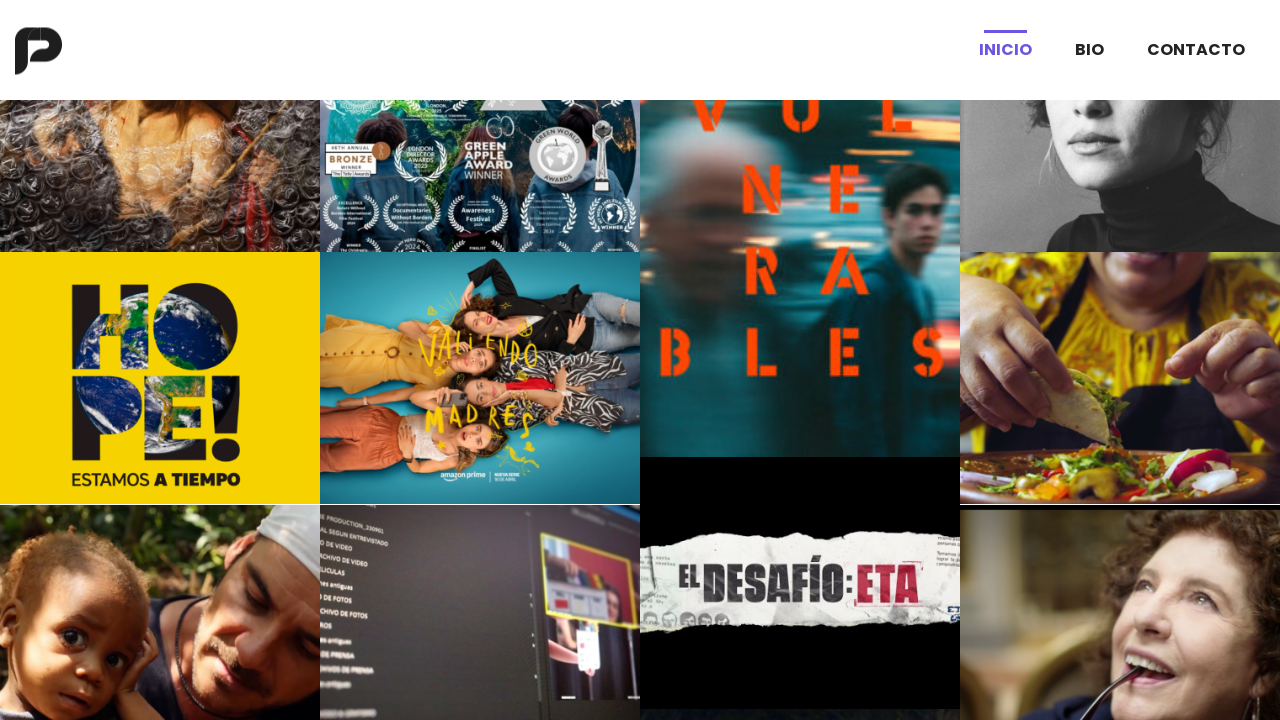

Clicked on portfolio item at (640, 360) on .portfolio-item, .project-item, [class*='portfolio'] >> nth=0
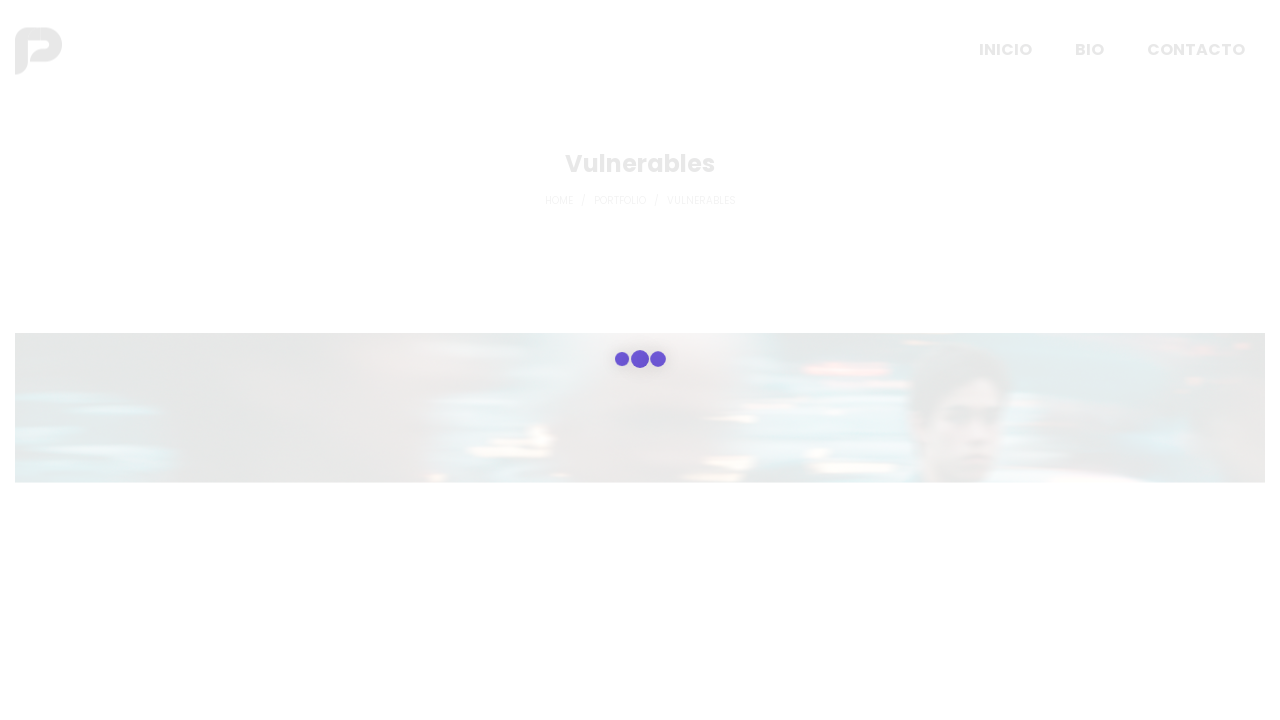

Waited for portfolio page to fully load (networkidle)
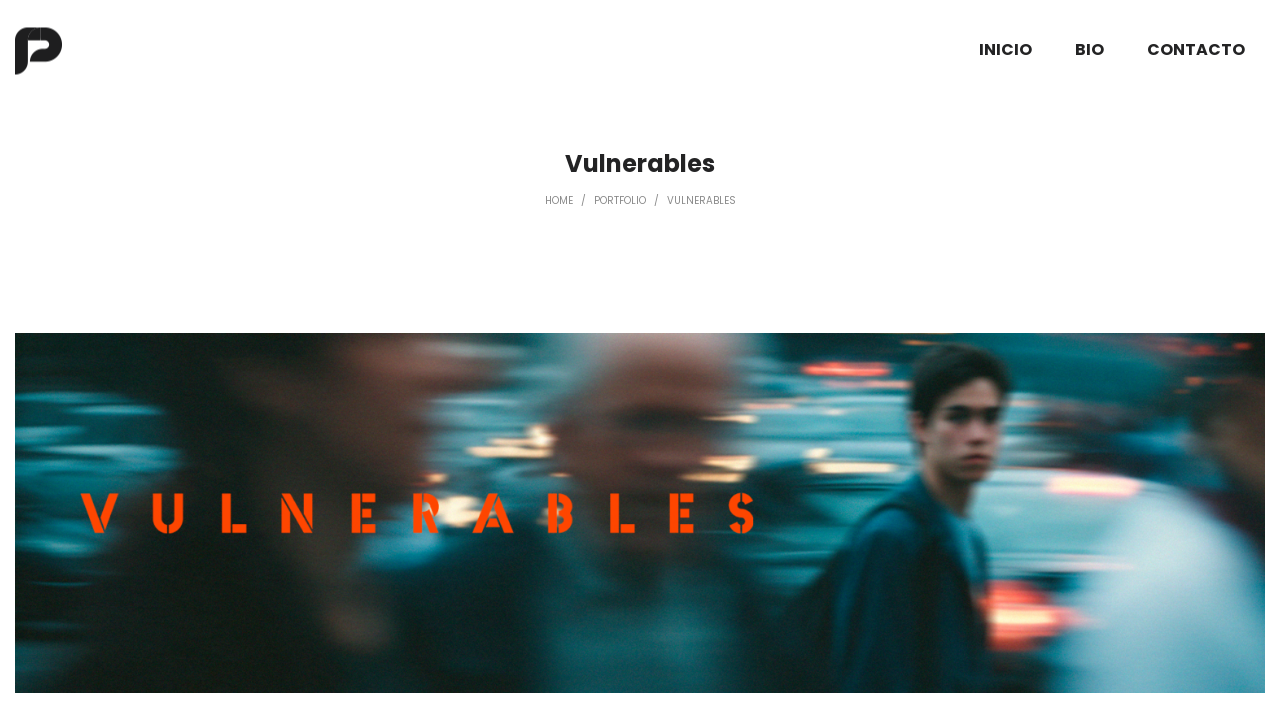

Clicked on Inicio menu to navigate back to home page at (1006, 50) on text=Inicio
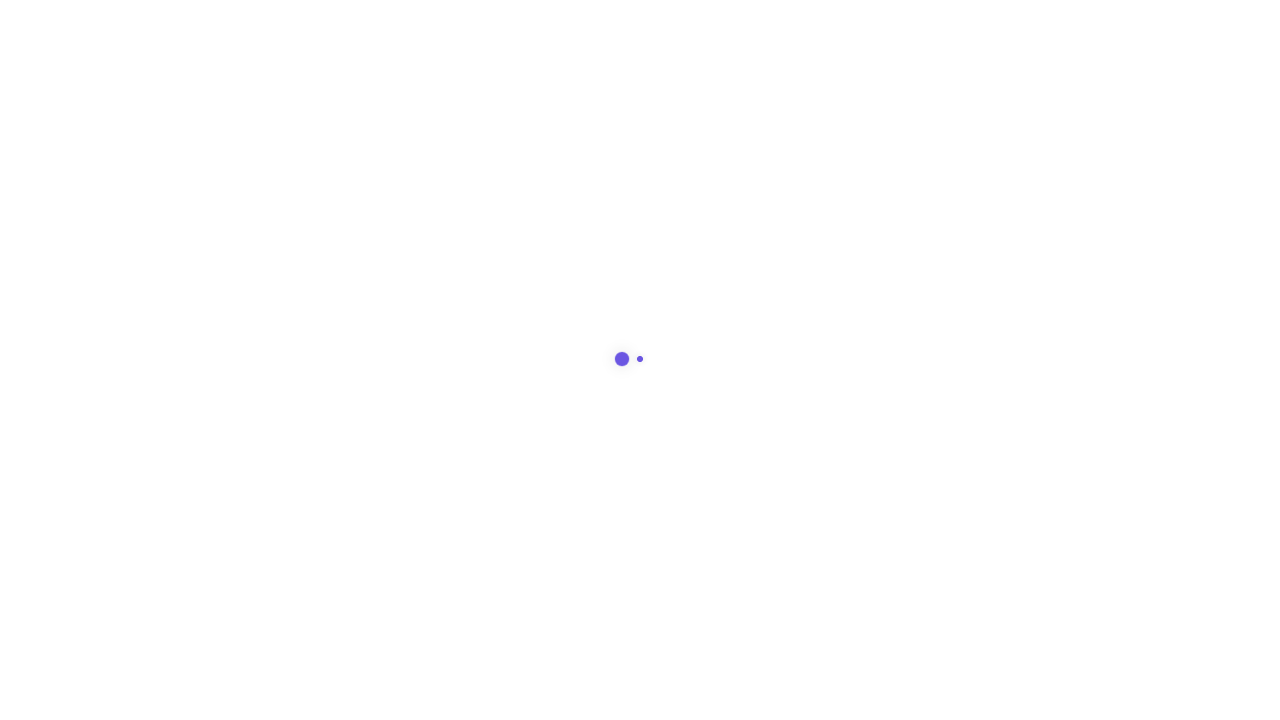

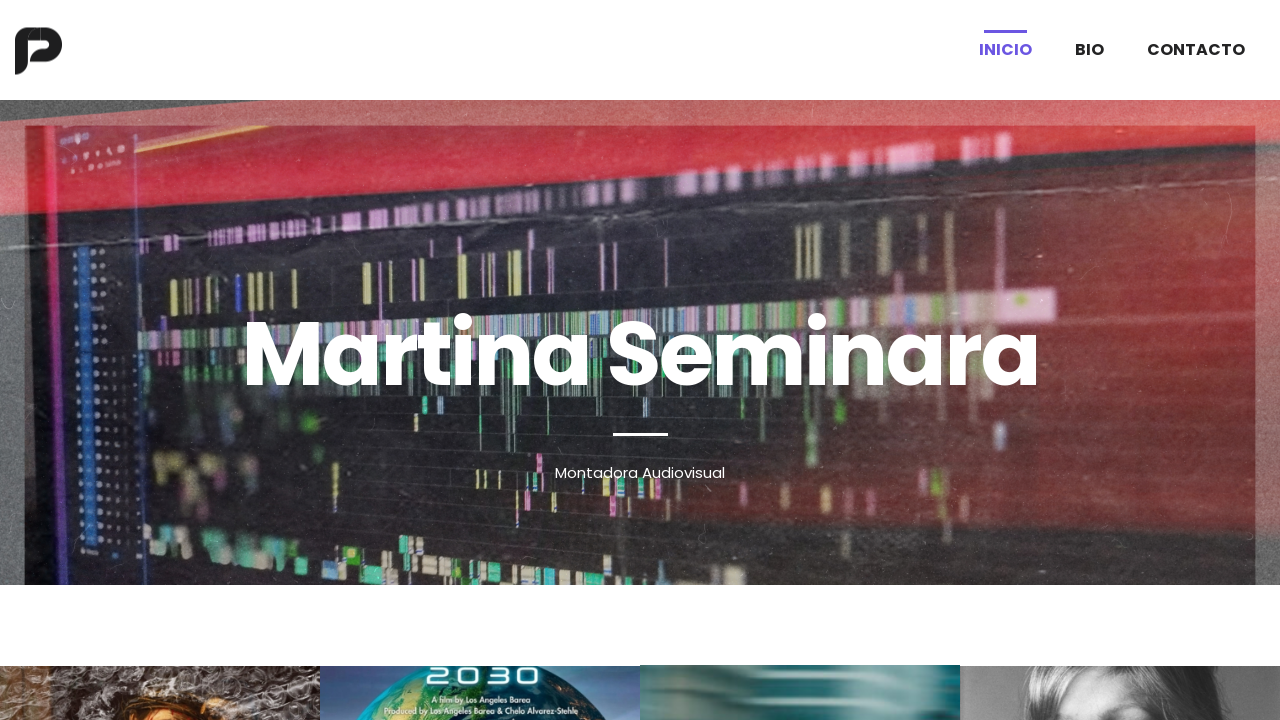